Tests login form validation by entering incorrect credentials and verifying the error message displayed

Starting URL: https://www.saucedemo.com/

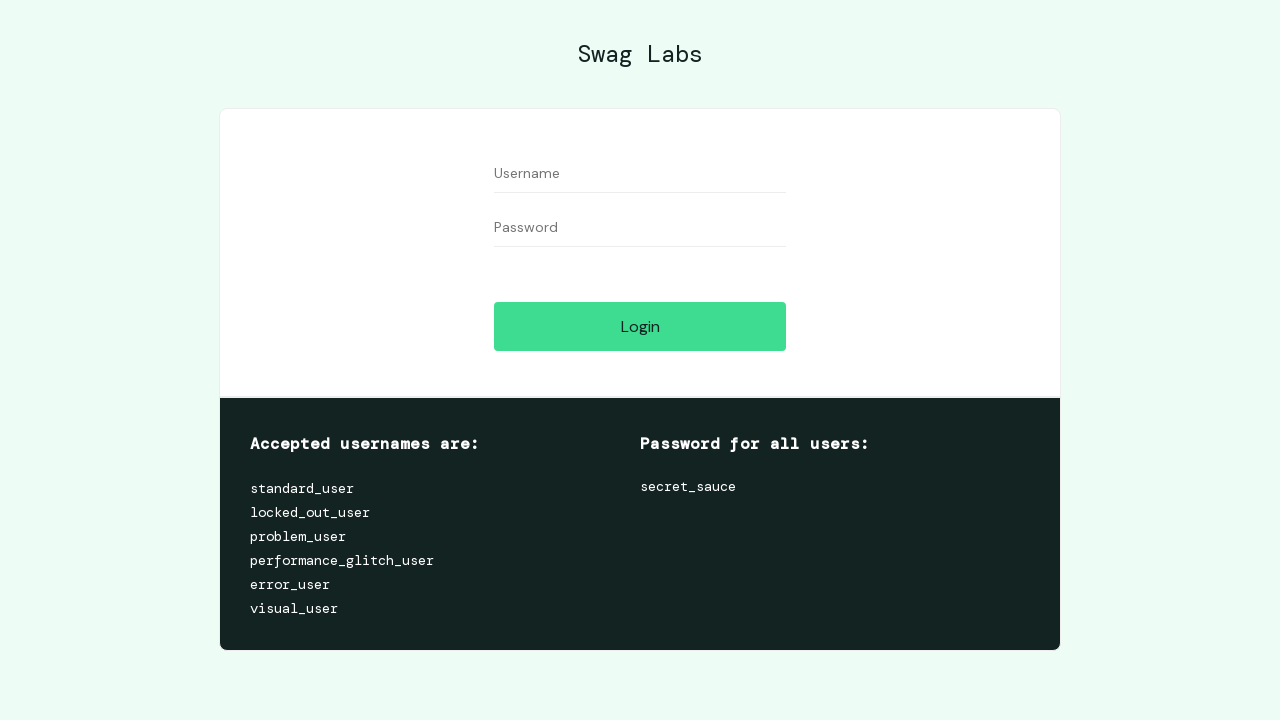

Filled username field with incorrect username 'standard_use' on input[data-test='username']
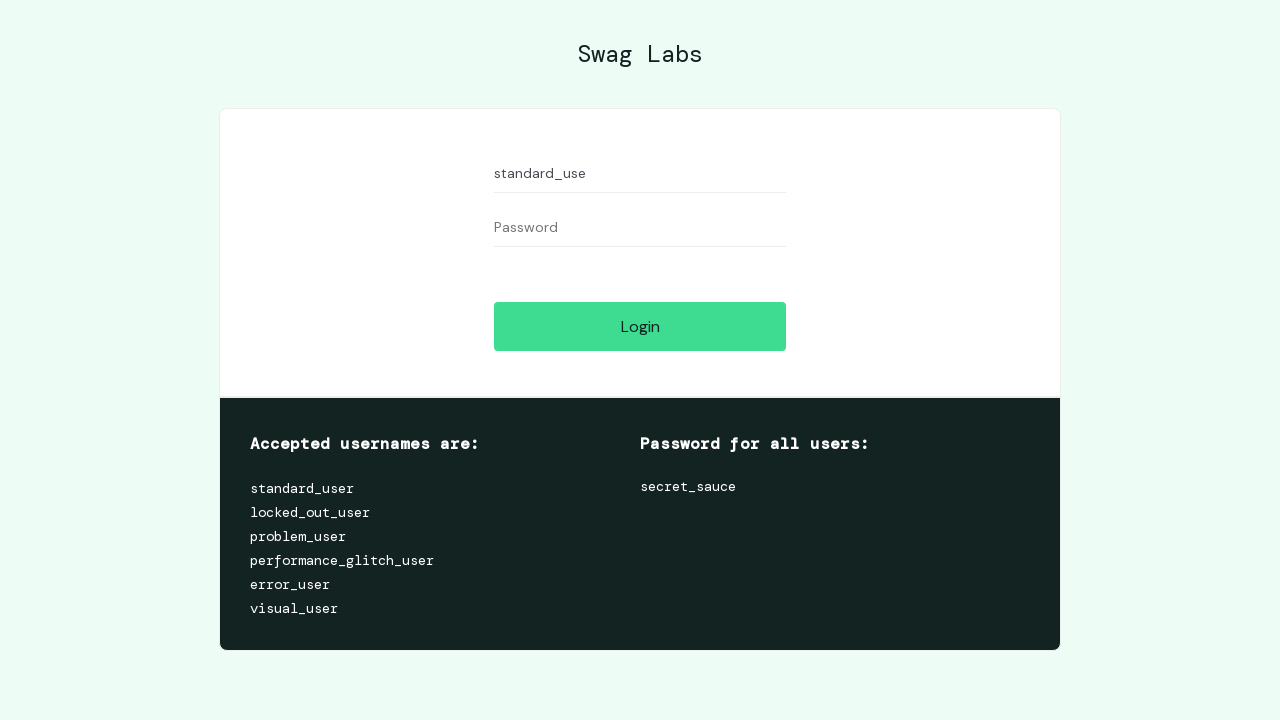

Filled password field with incorrect password 'secret_sauc' on input[name='password']
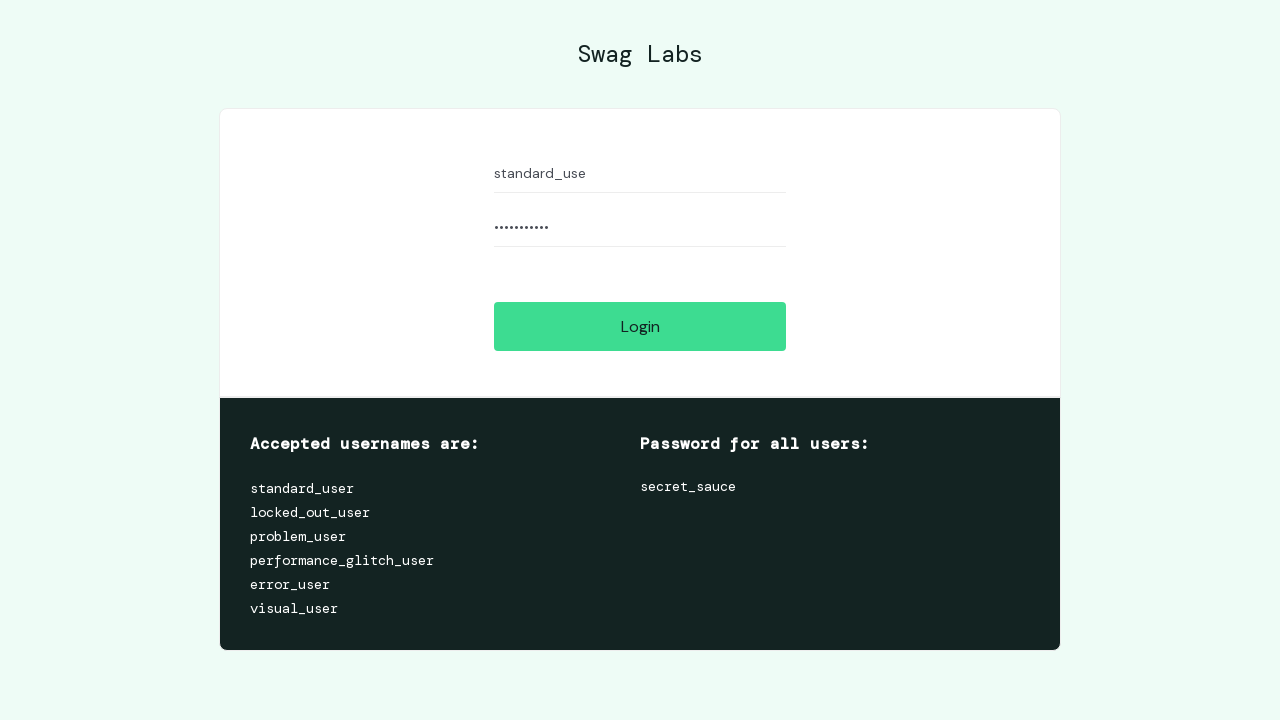

Clicked login button to submit the form at (640, 326) on input#login-button
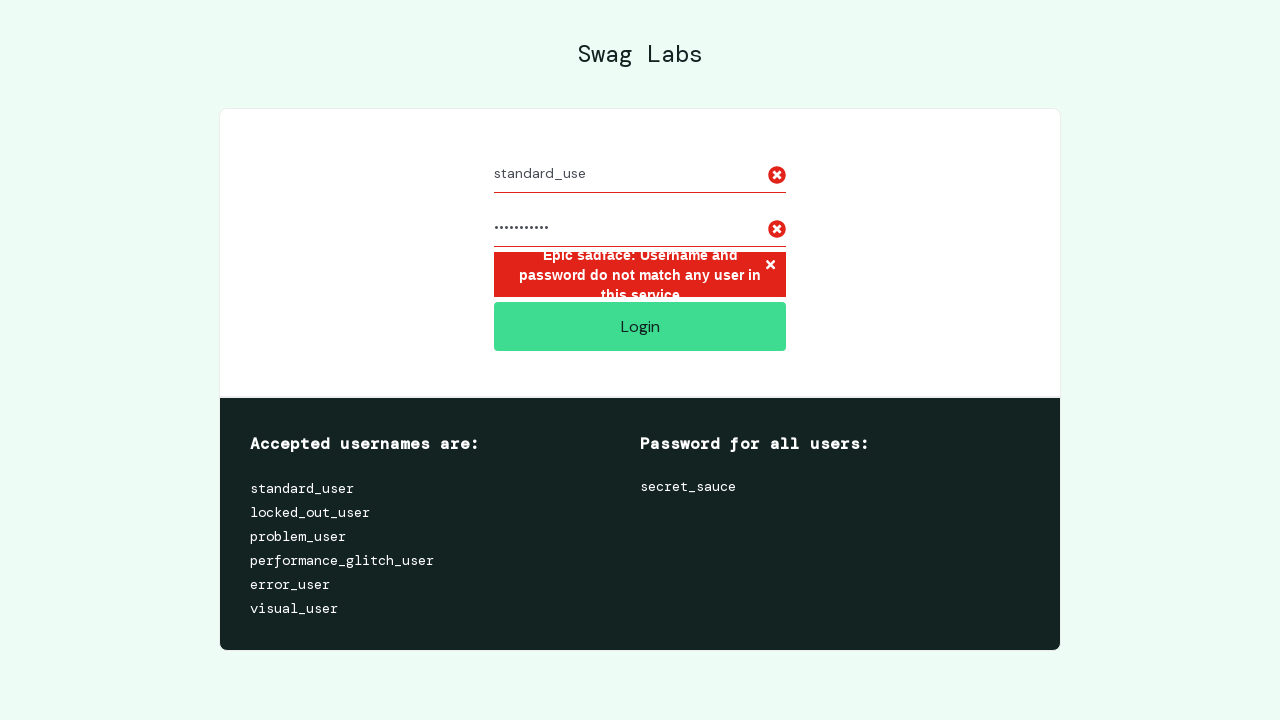

Error message element appeared on the page
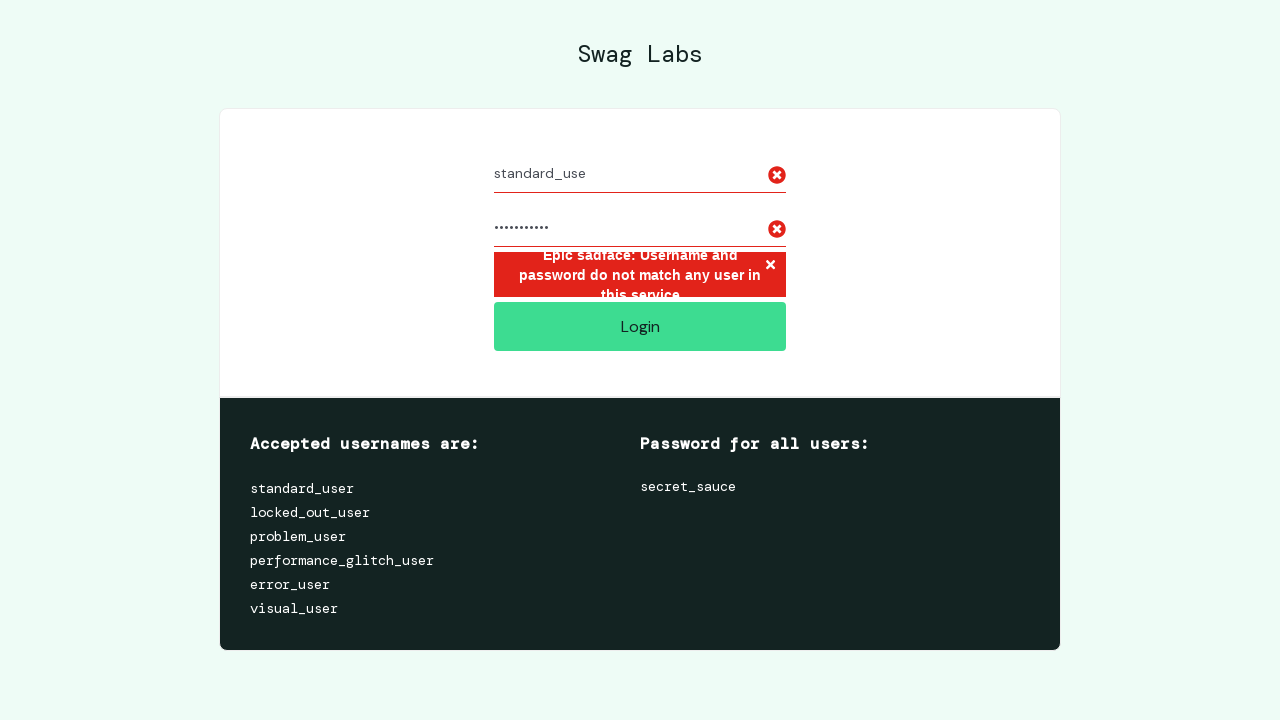

Extracted error message text content
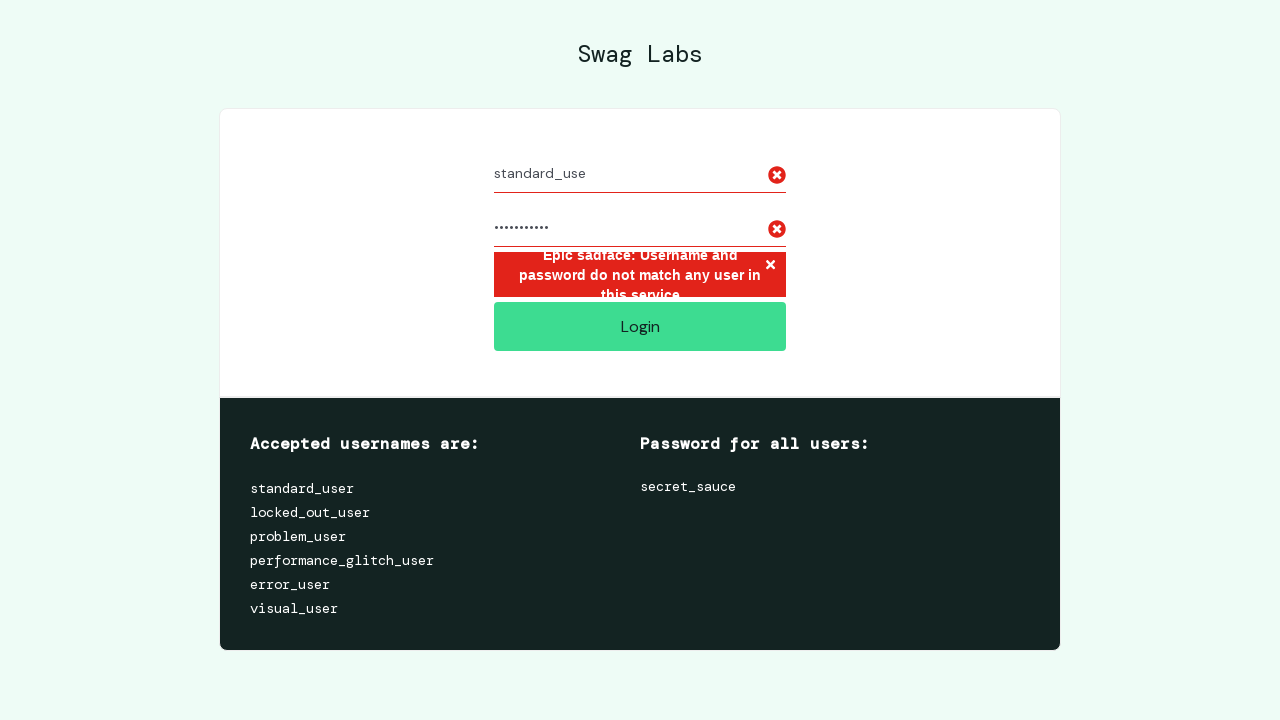

Verified error message matches expected text: 'Epic sadface: Username and password do not match any user in this service'
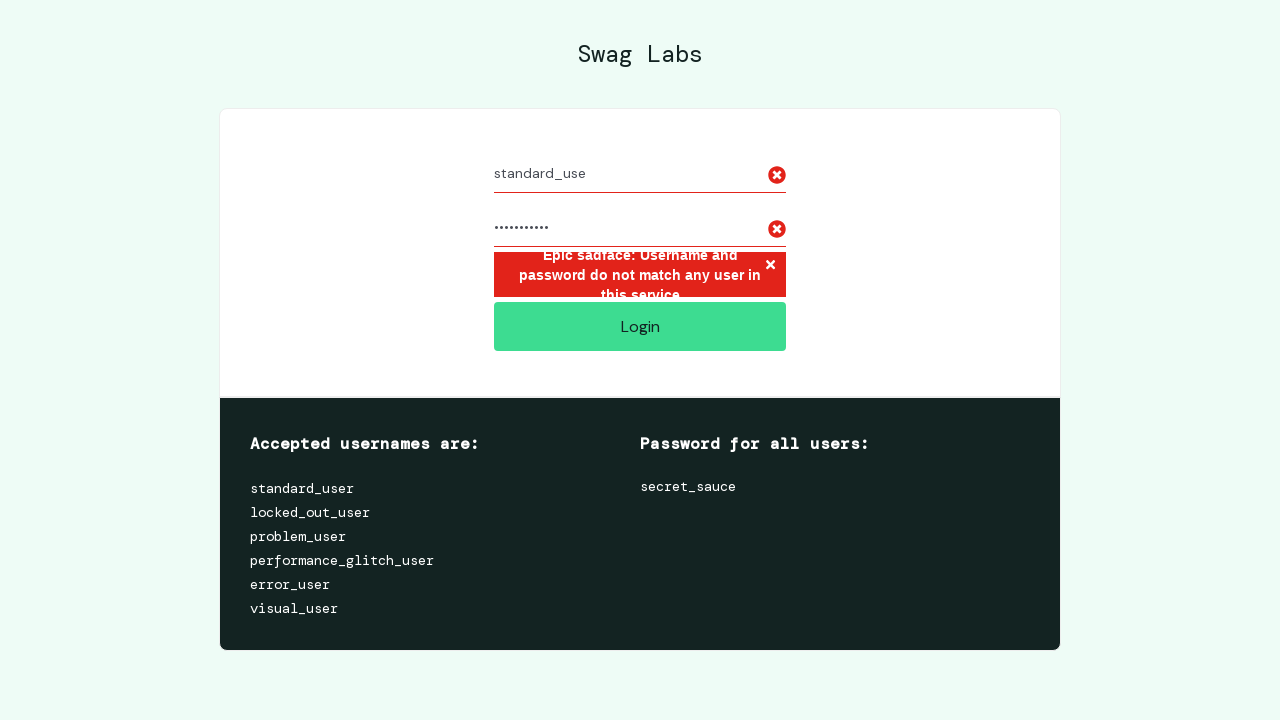

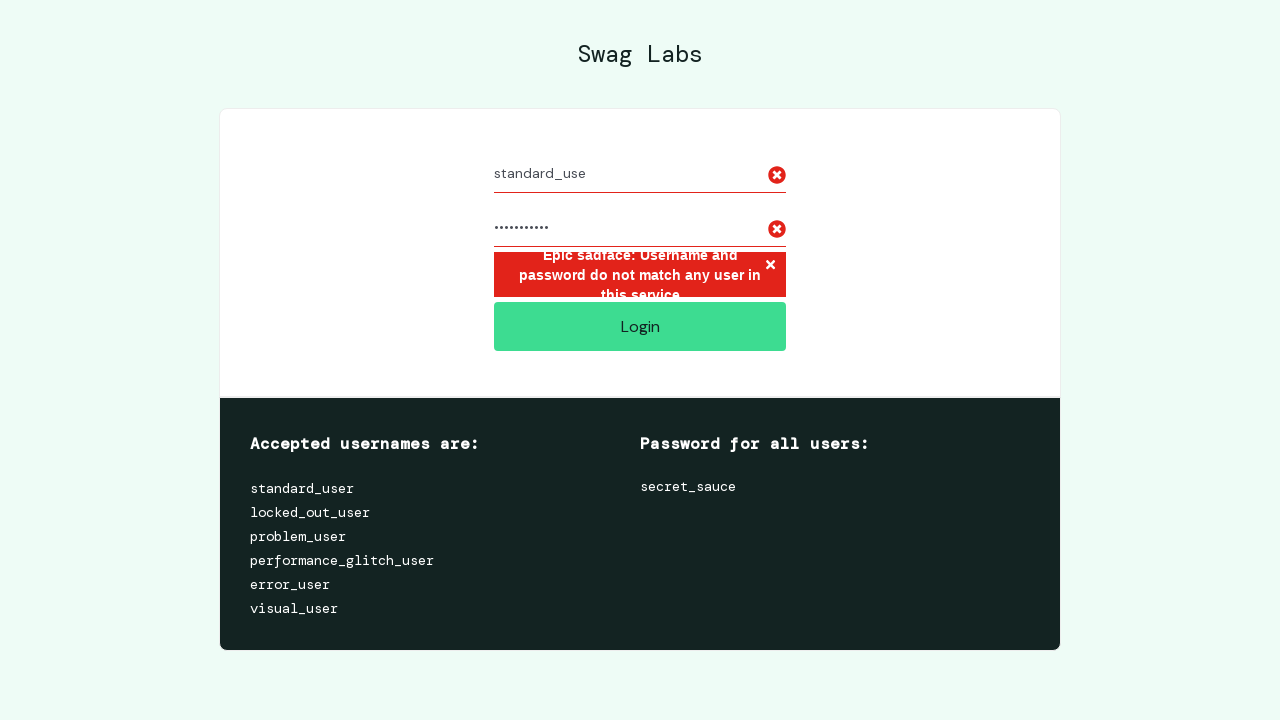